Navigates to Form Authentication page and submits empty credentials to verify error message is displayed

Starting URL: https://the-internet.herokuapp.com

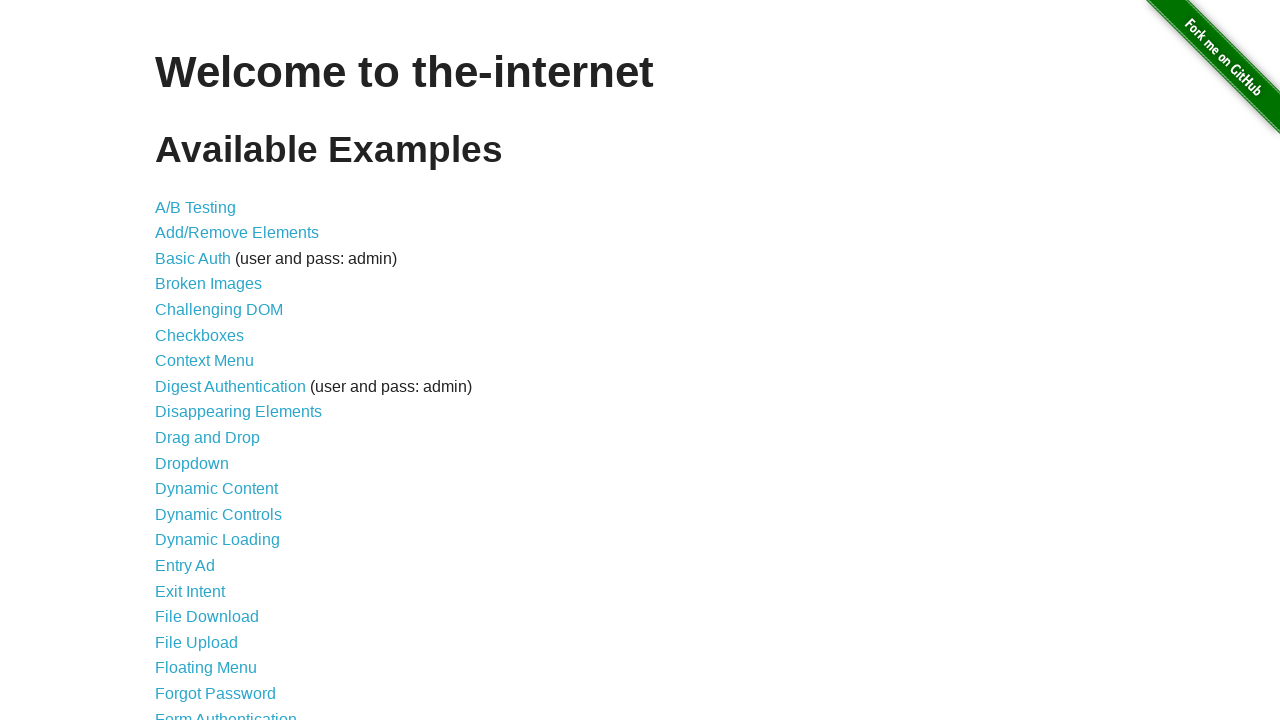

Clicked on Form Authentication link at (226, 712) on xpath=//a[normalize-space()='Form Authentication']
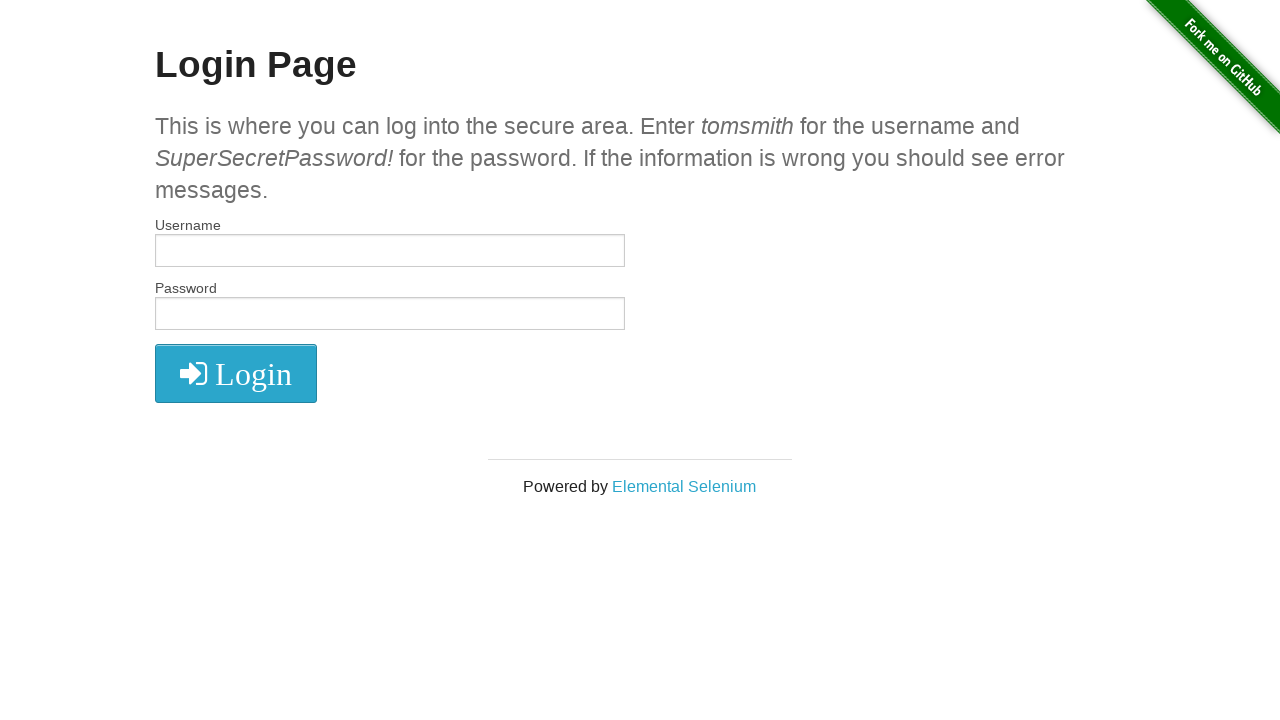

Clicked submit button without entering credentials at (236, 373) on xpath=//button[@type='submit']
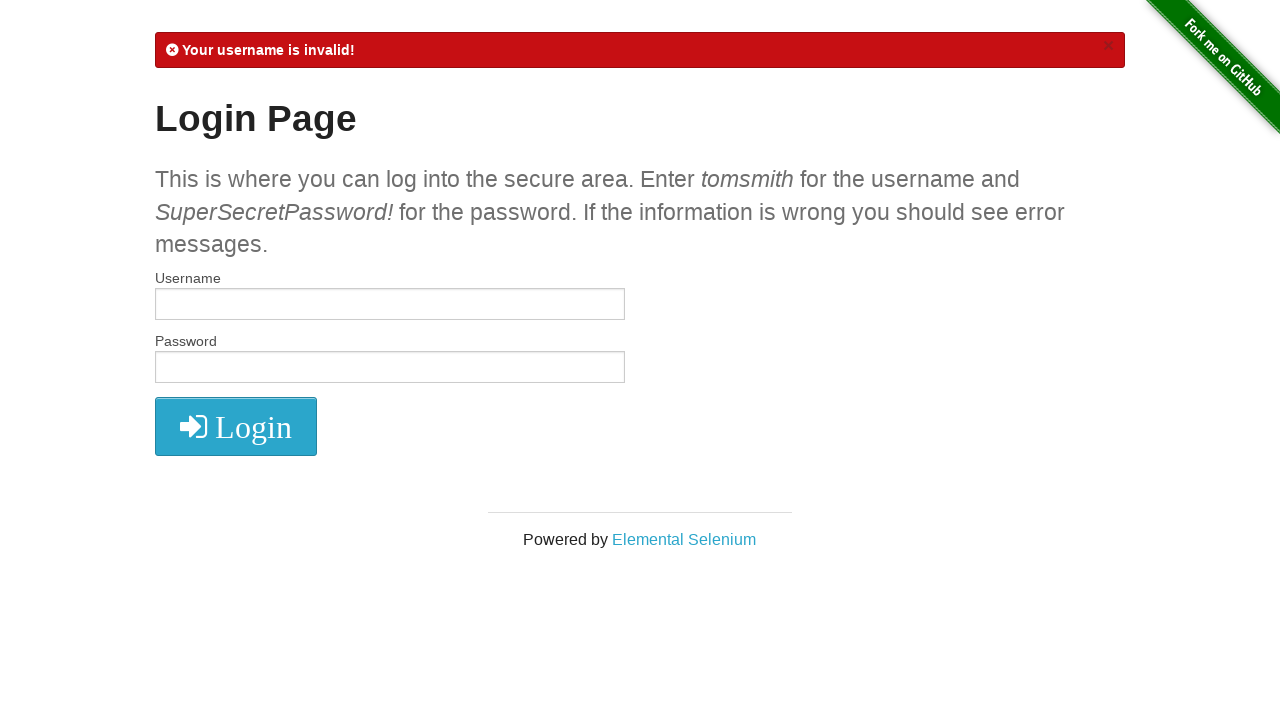

Located error message flash element
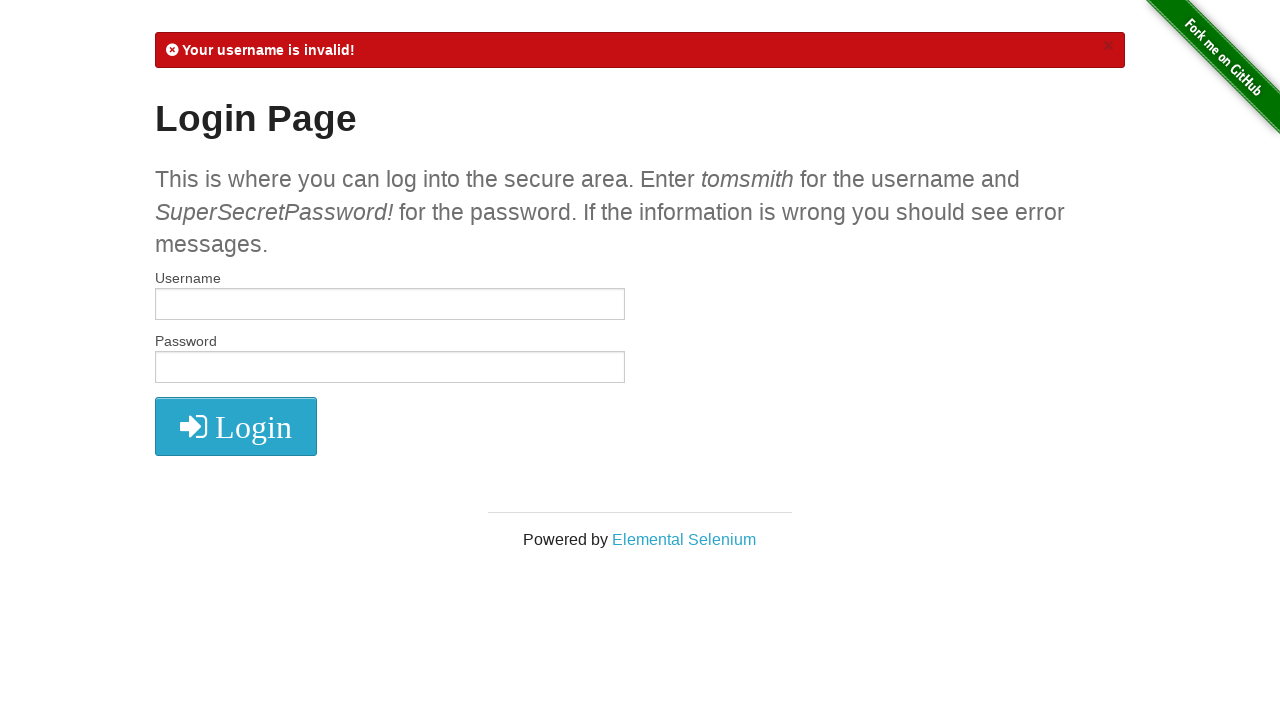

Verified error message is displayed
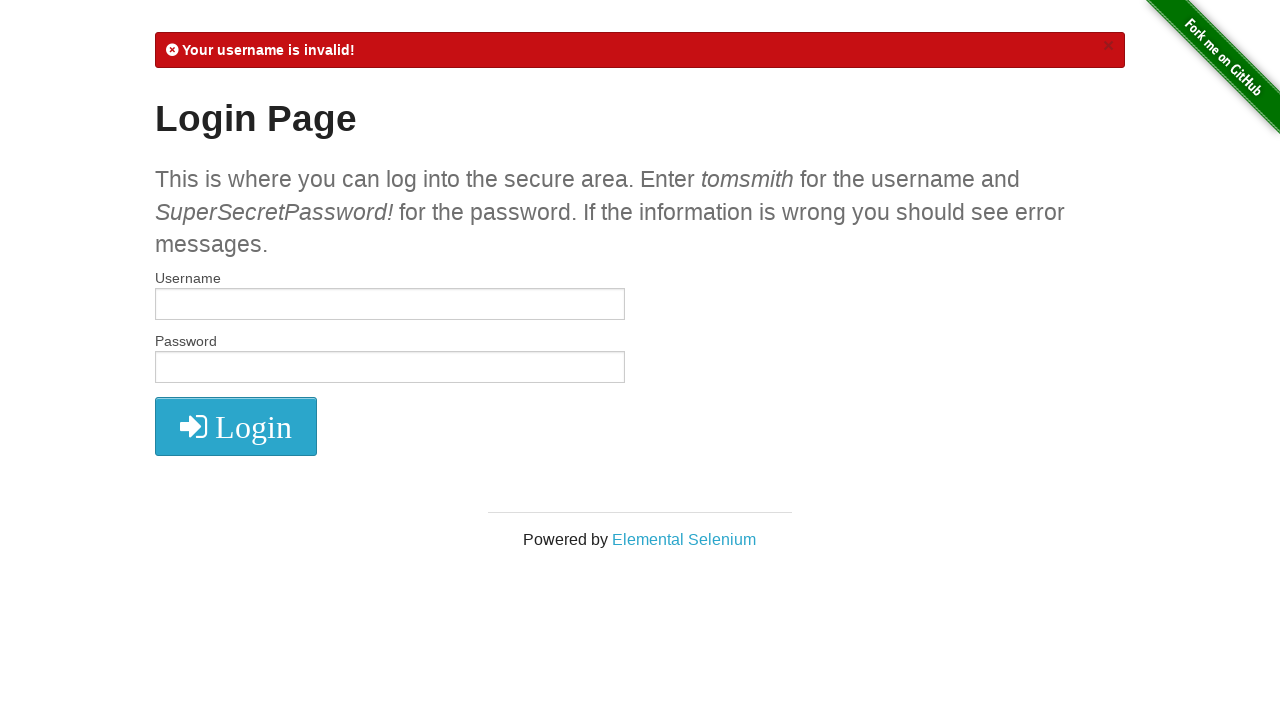

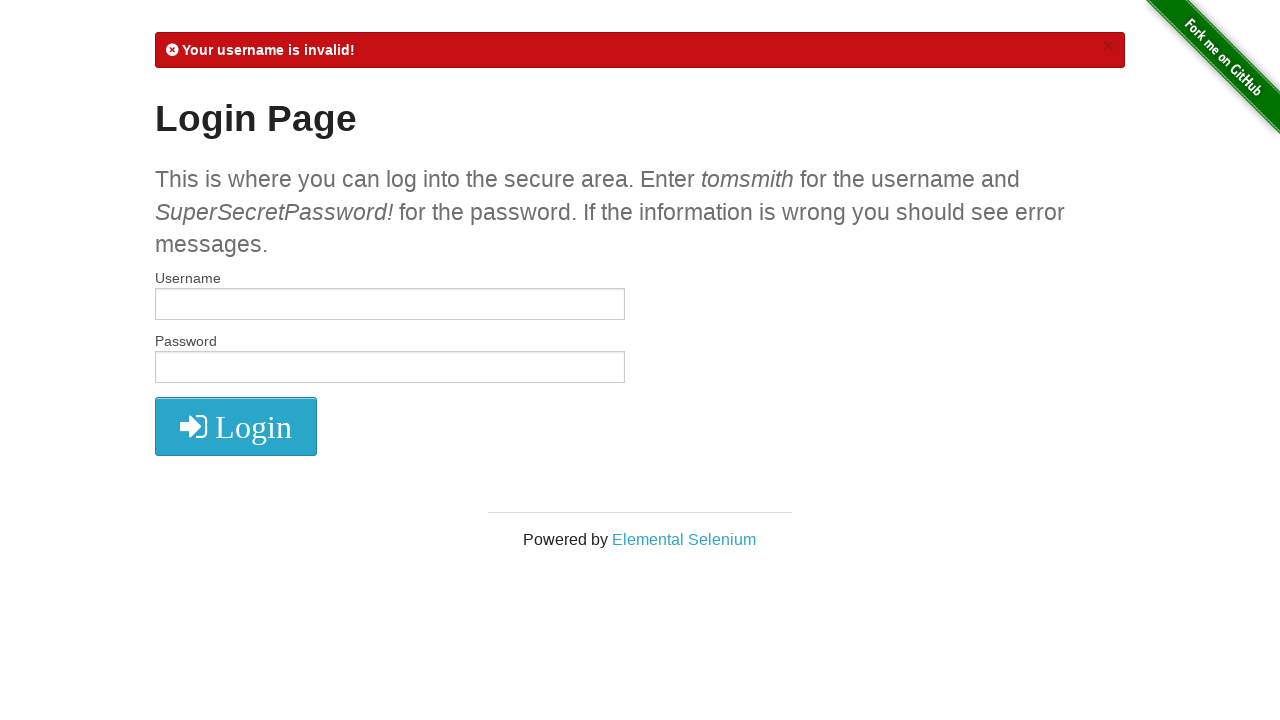